Tests the complete shopping flow by searching for products, adding them to cart, and proceeding through checkout

Starting URL: https://rahulshettyacademy.com/seleniumPractise/#/

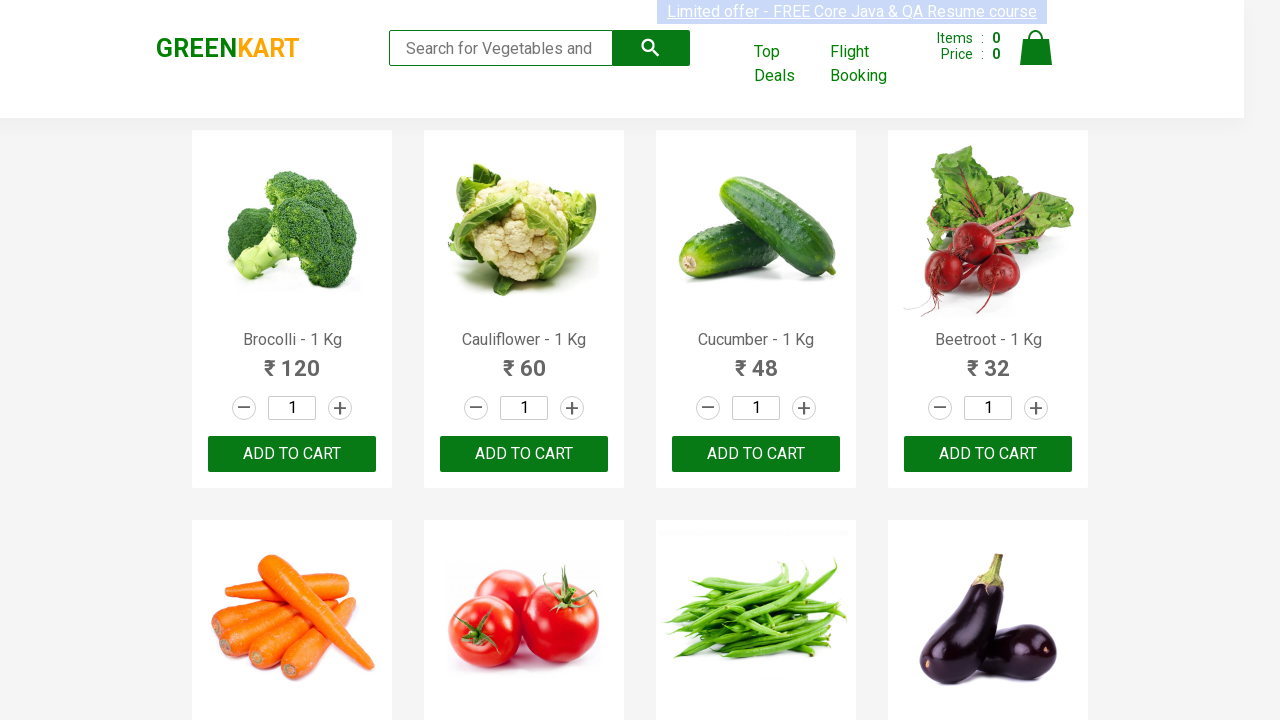

Filled search field with 'ca' to filter products on input.search-keyword
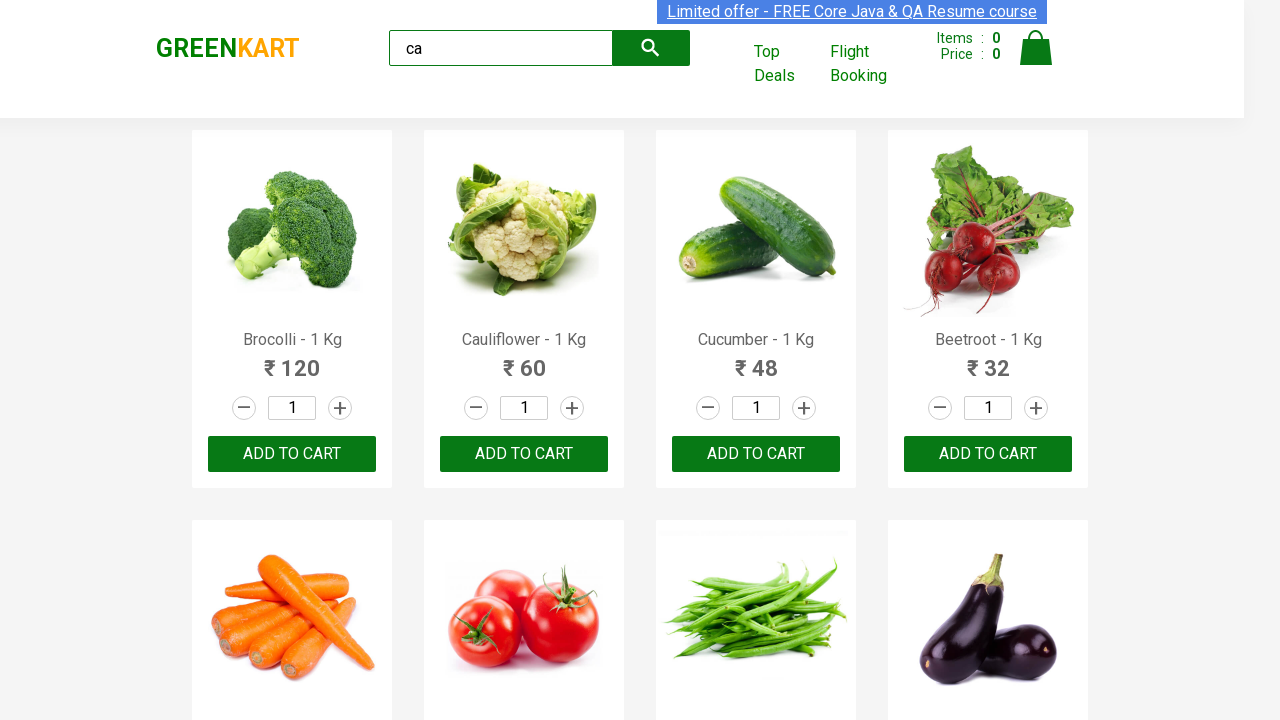

Waited for products to filter
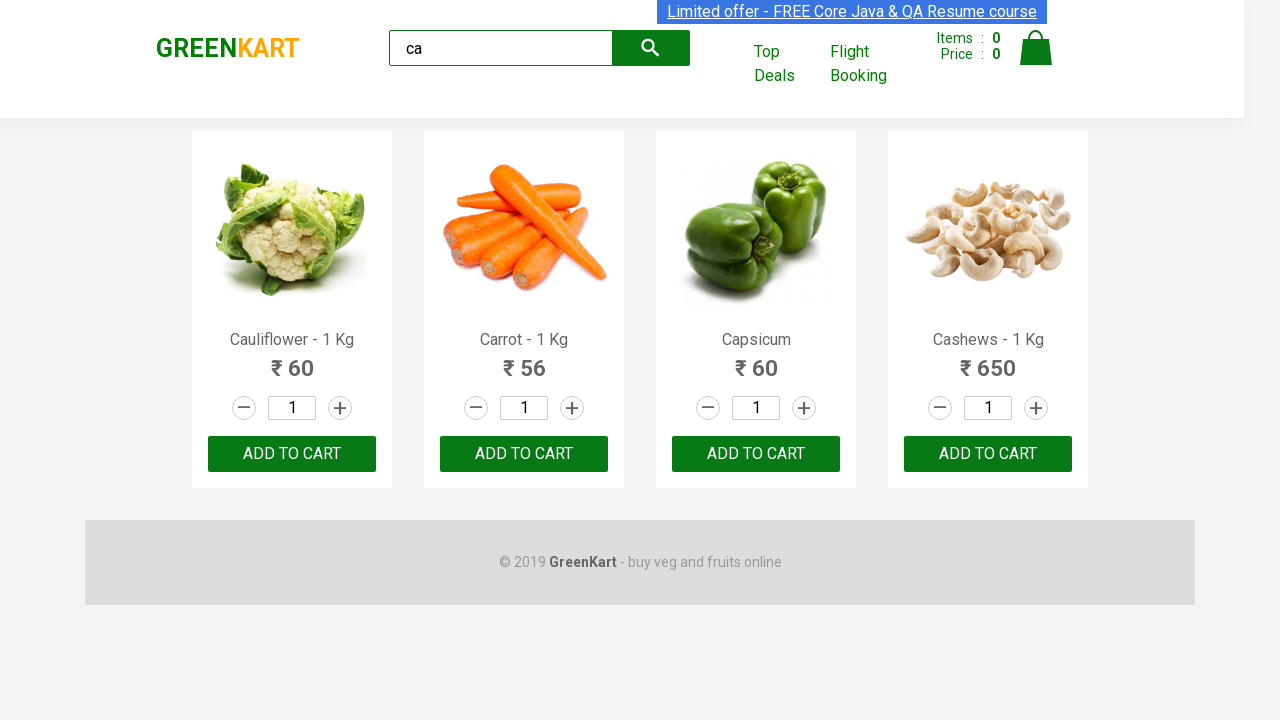

Located all product elements
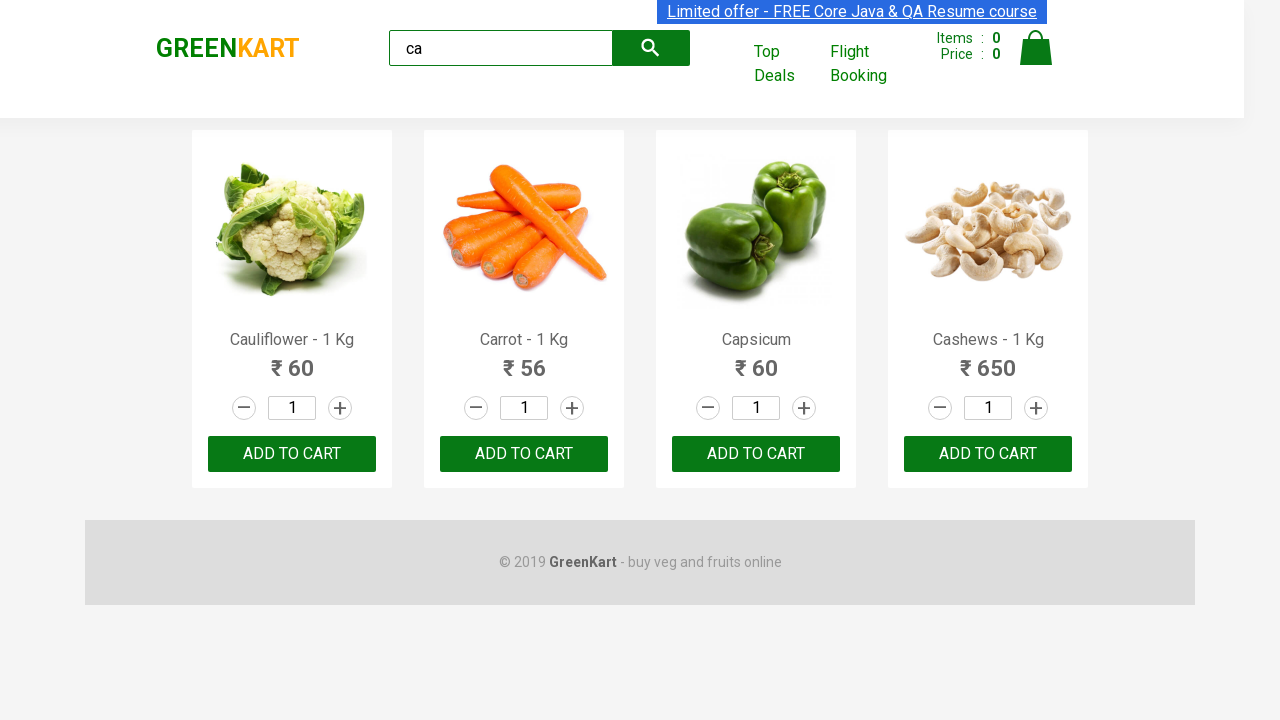

Found and clicked 'Add to Cart' button for Cashews product at (988, 454) on div.products .product >> nth=3 >> button
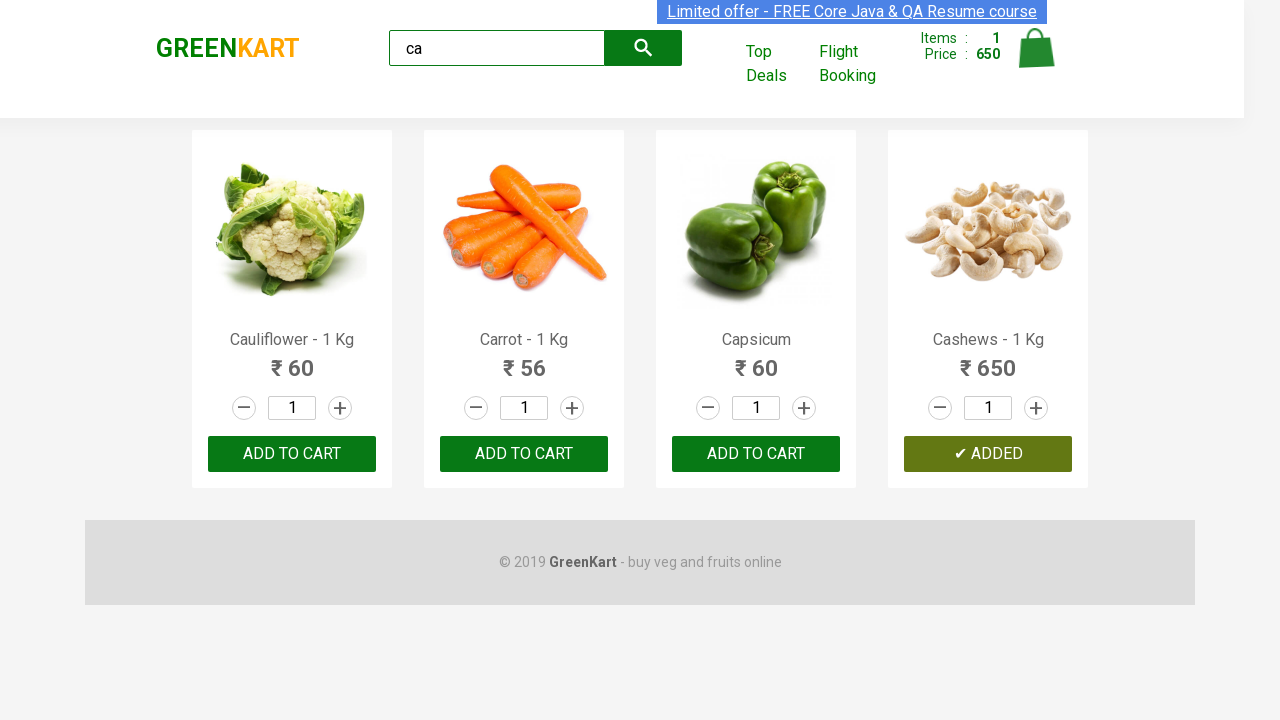

Clicked on cart icon to view cart at (1036, 48) on .cart-icon > img
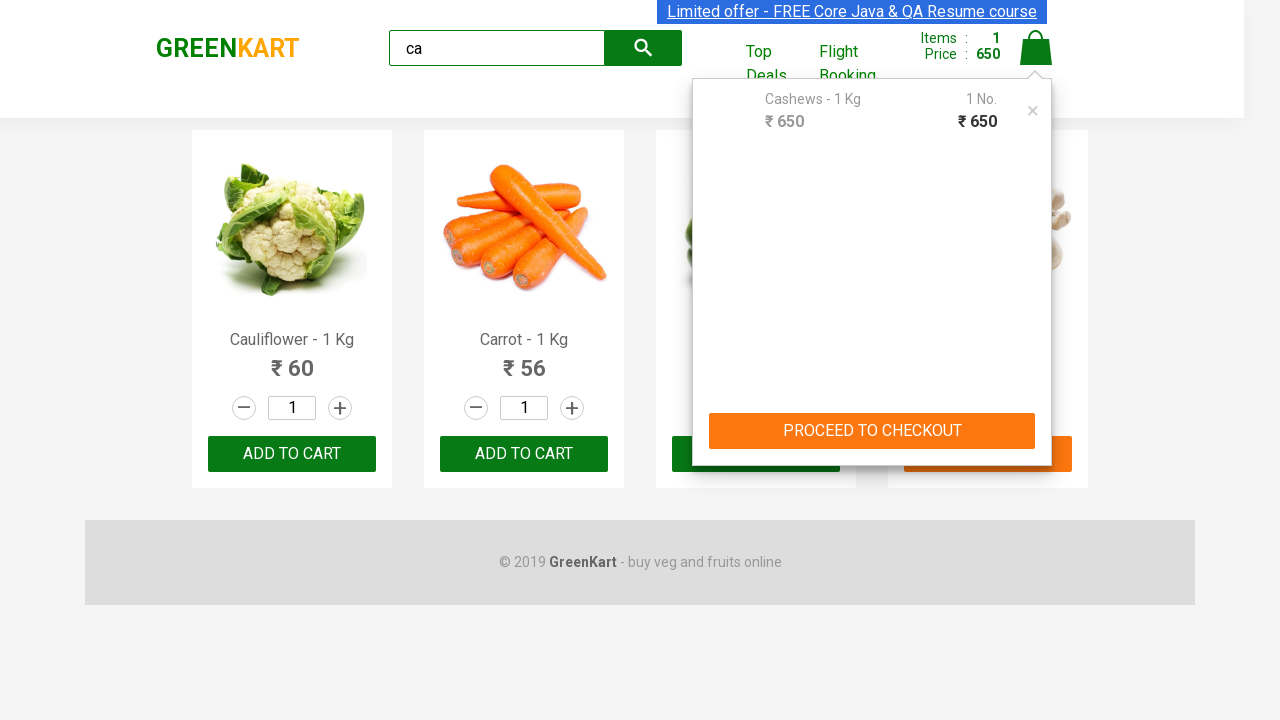

Clicked 'PROCEED TO CHECKOUT' button at (872, 431) on text=PROCEED TO CHECKOUT
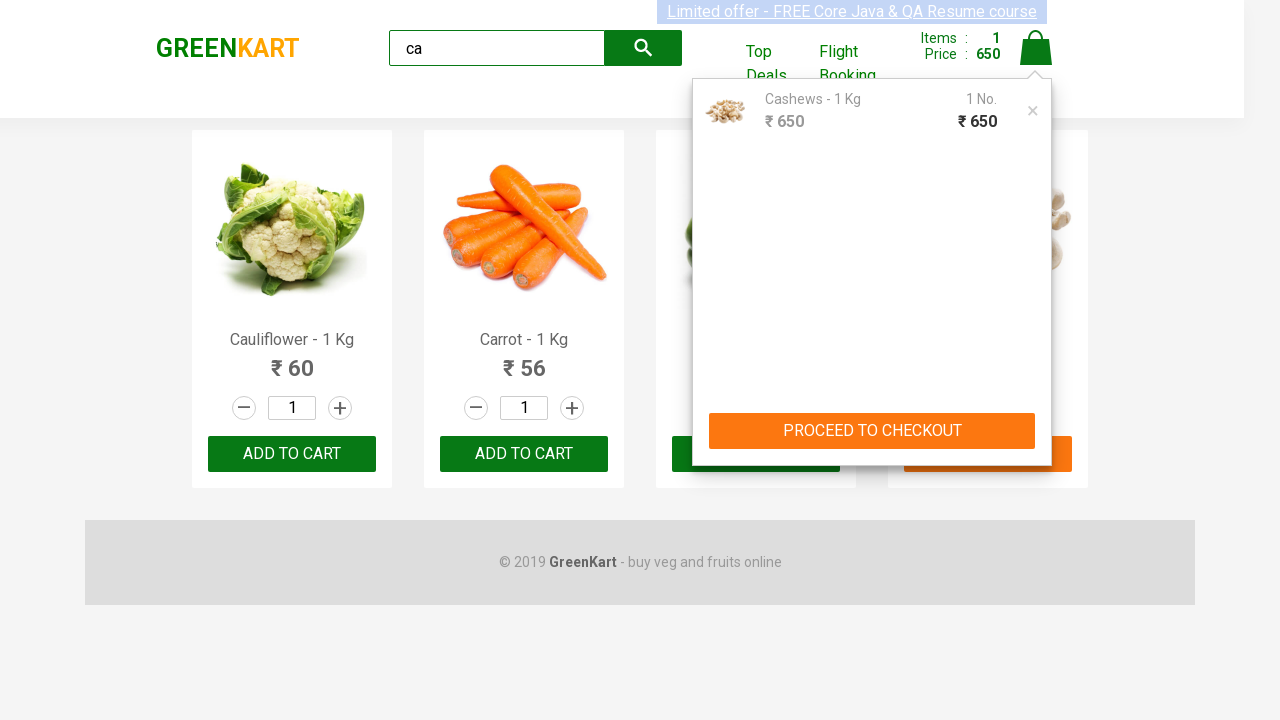

Clicked 'Place Order' button to complete checkout at (1036, 420) on text=Place Order
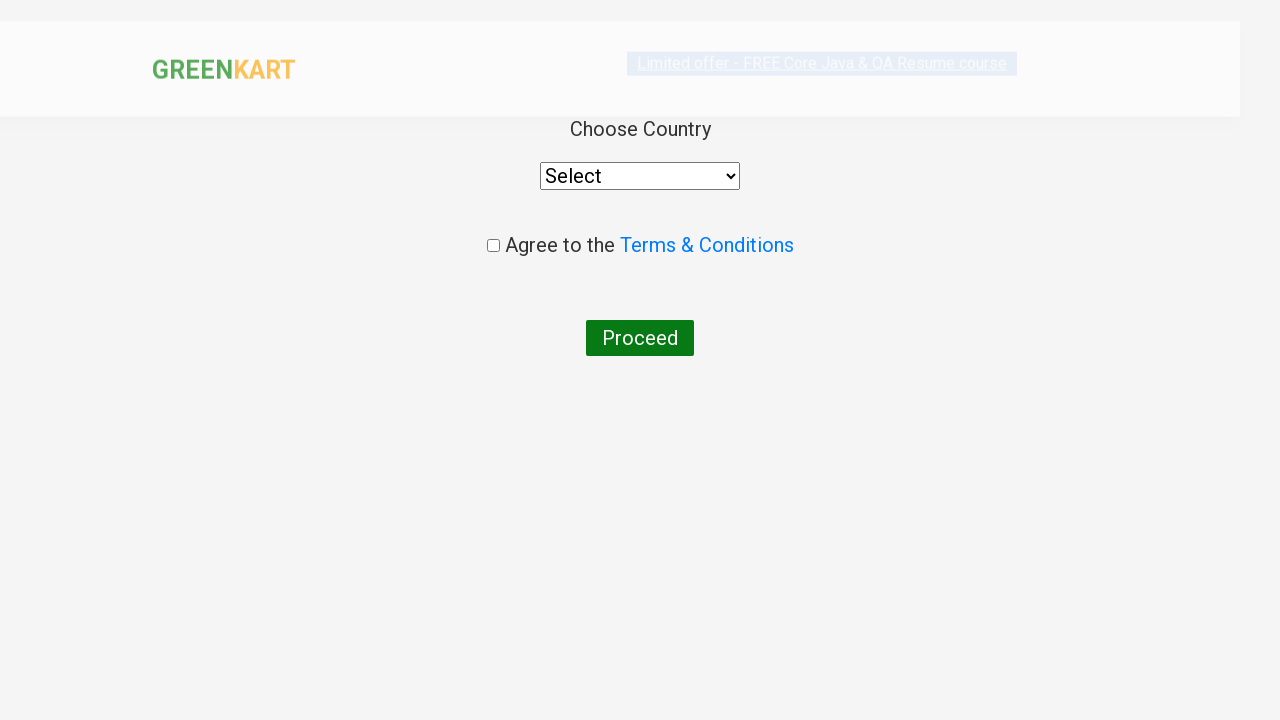

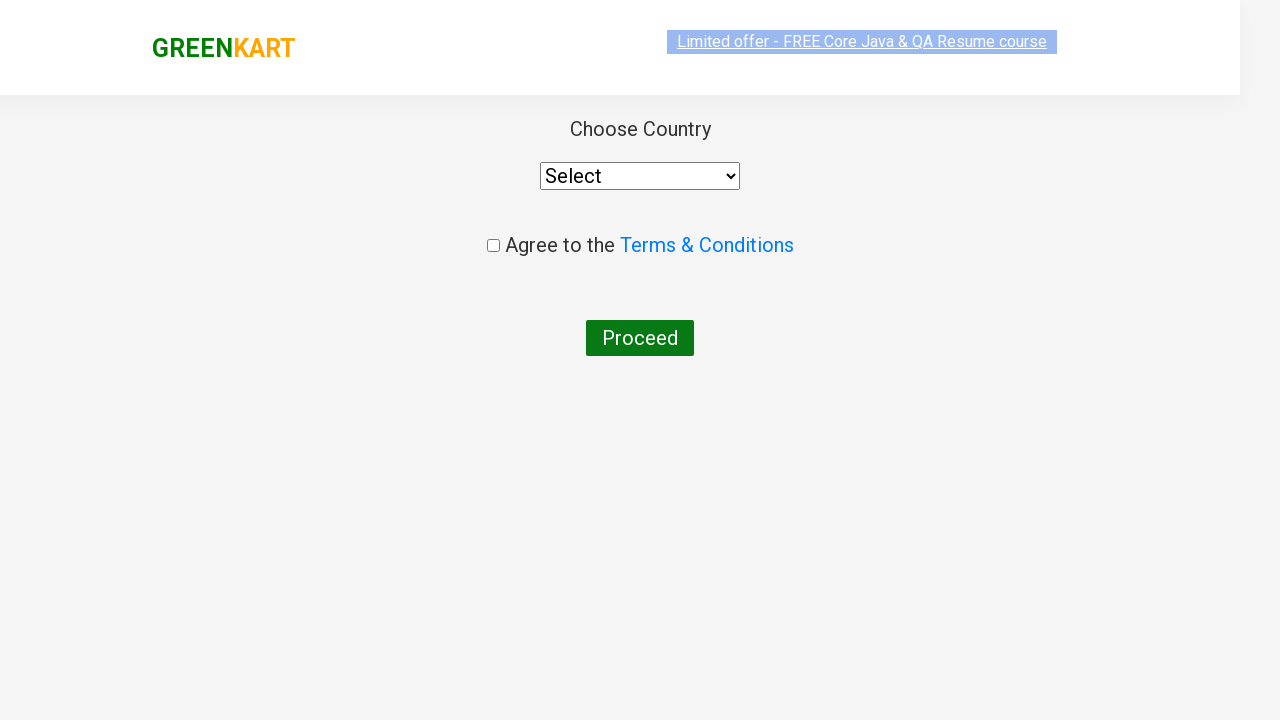